Navigates to Walmart website and verifies the page title loads correctly

Starting URL: https://walmart.com

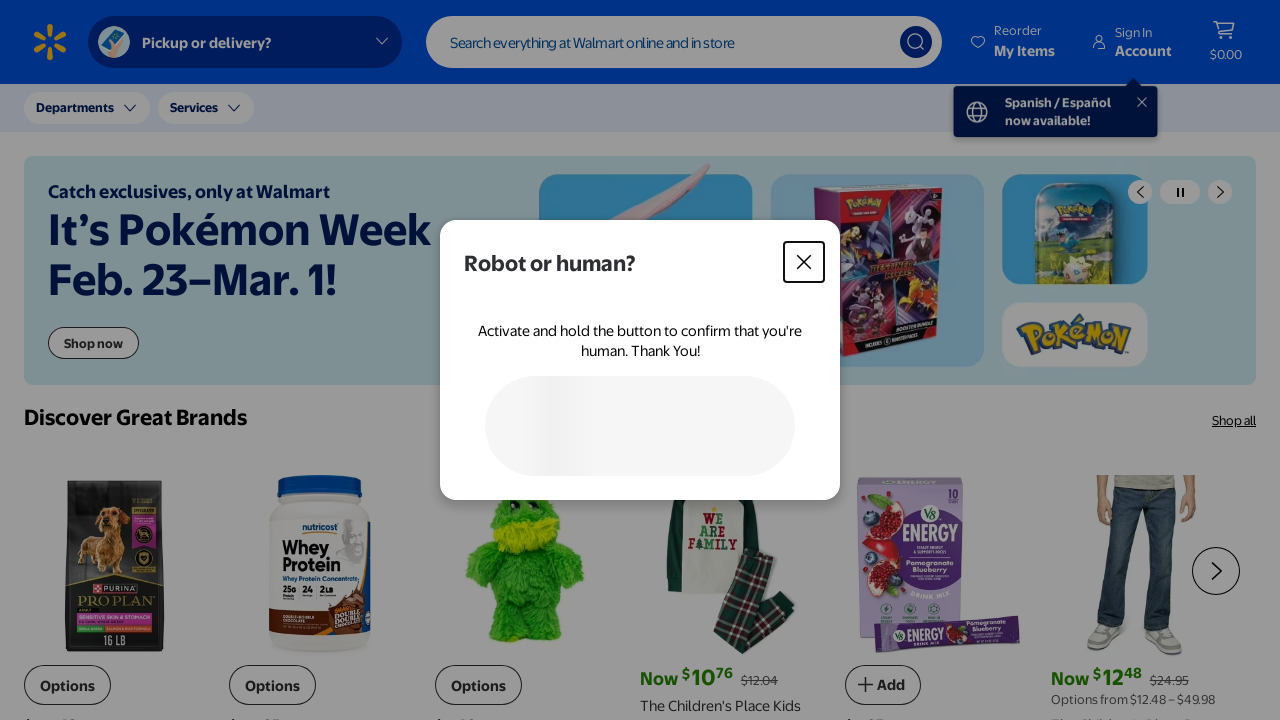

Retrieved and normalized page title from Walmart website
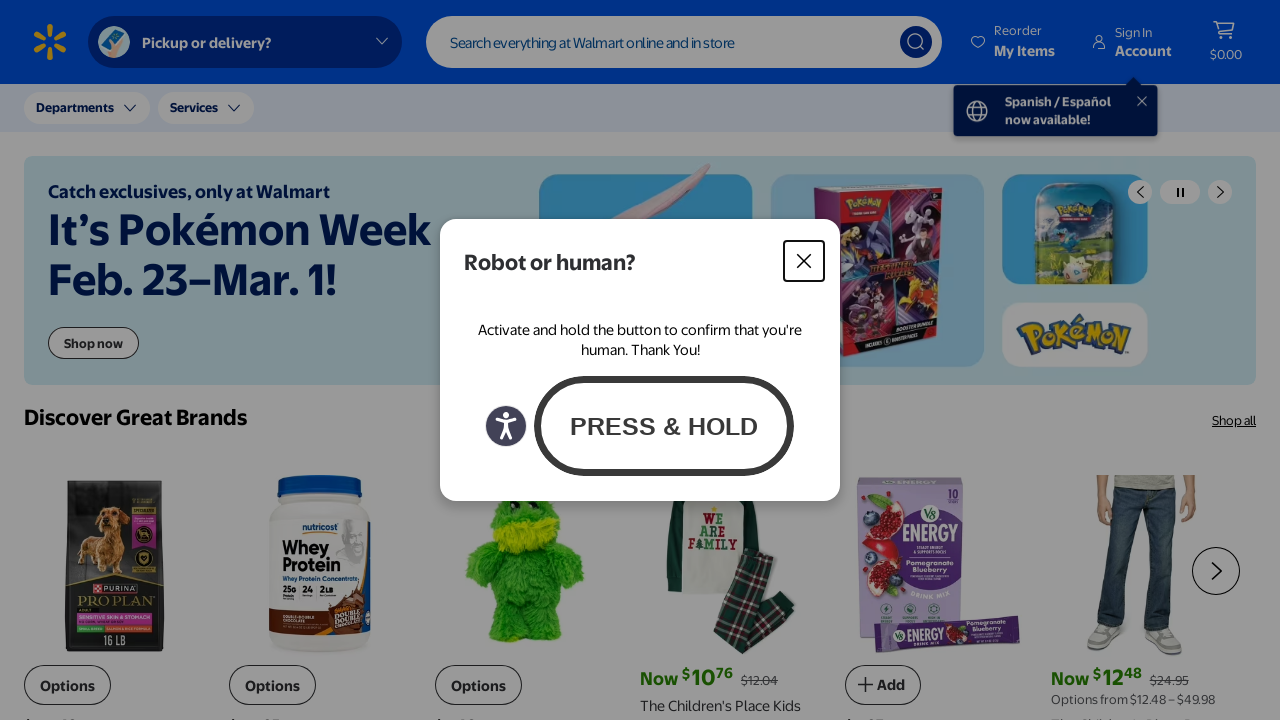

Verified that page title is not empty
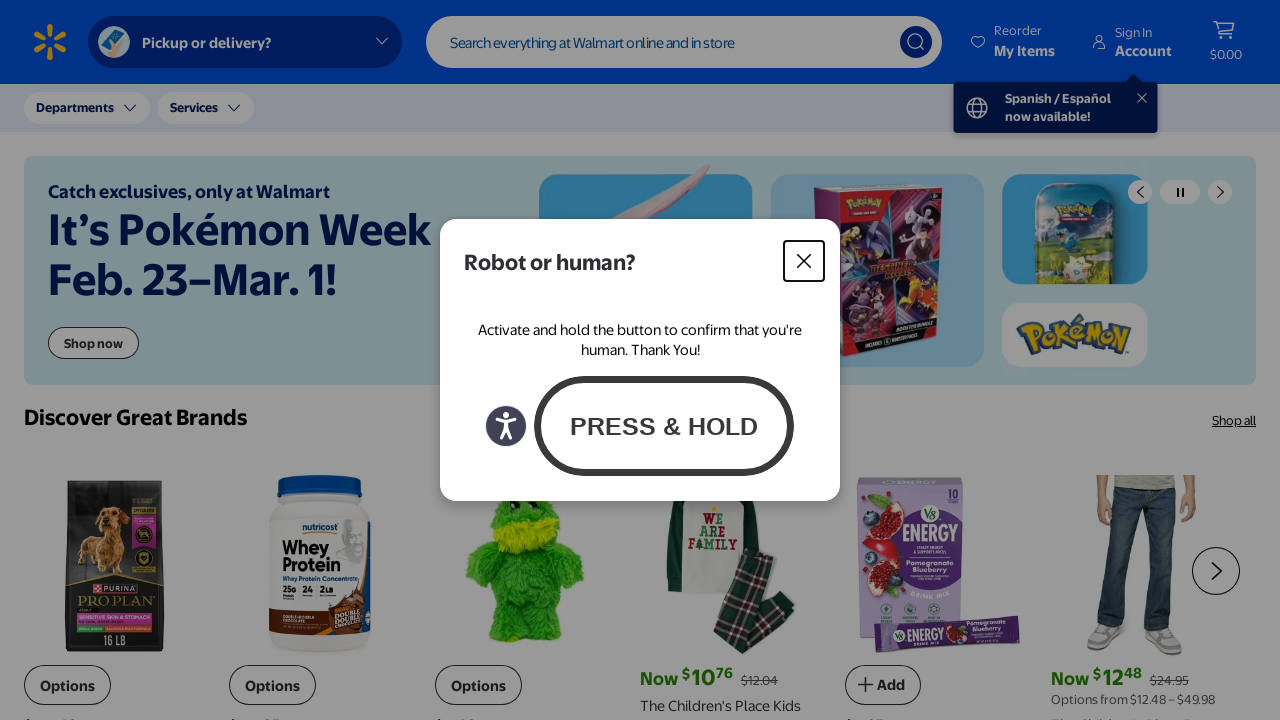

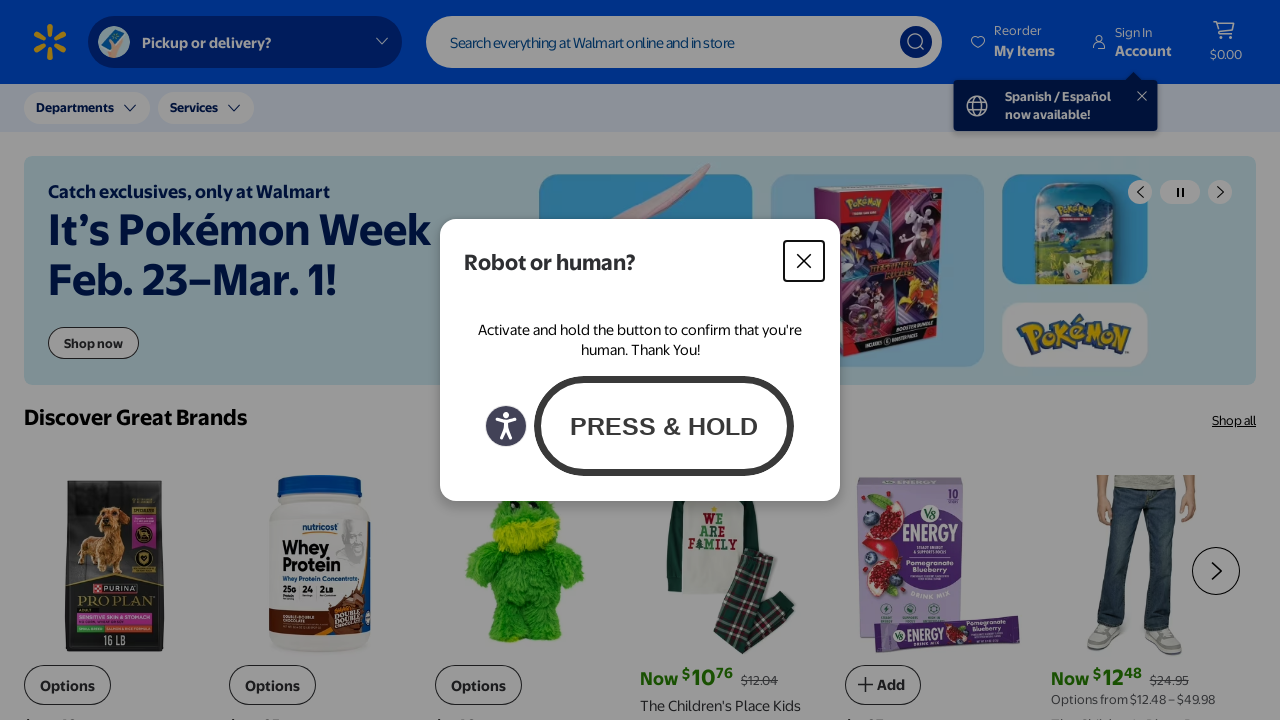